Tests drag and drop functionality by dragging an element to a drop zone

Starting URL: https://demoqa.com/droppable/

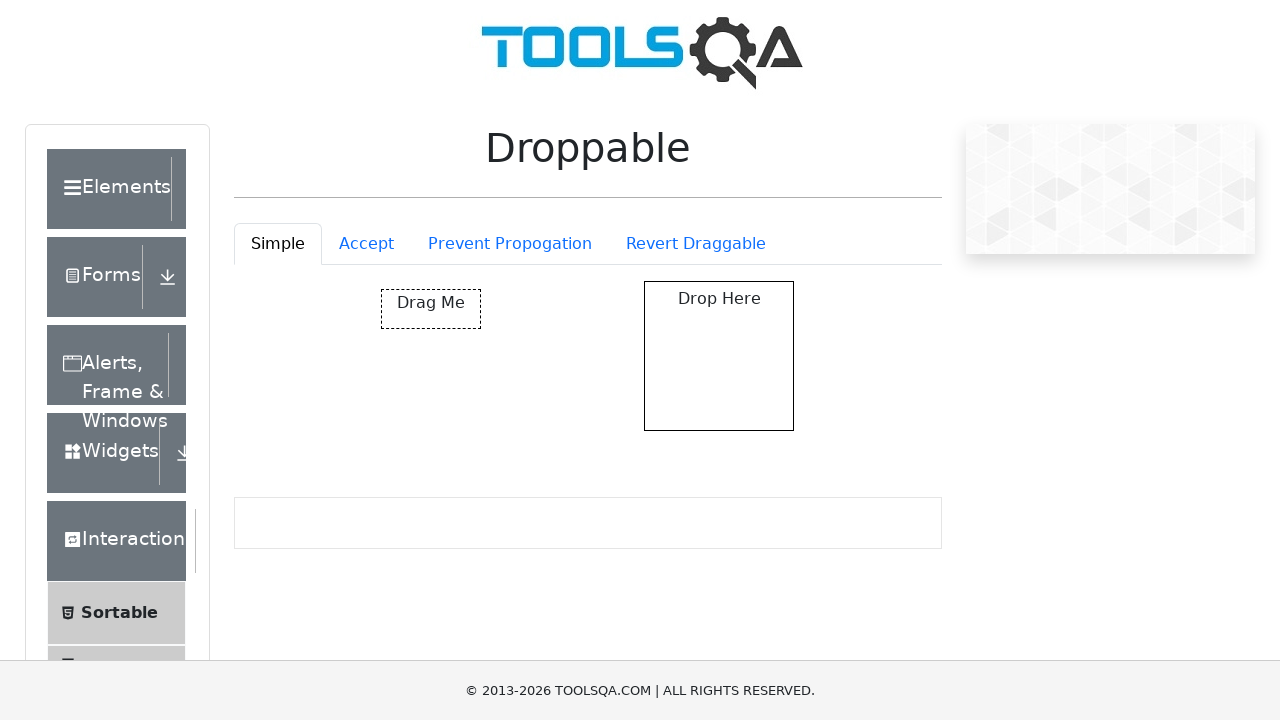

Navigated to droppable test page
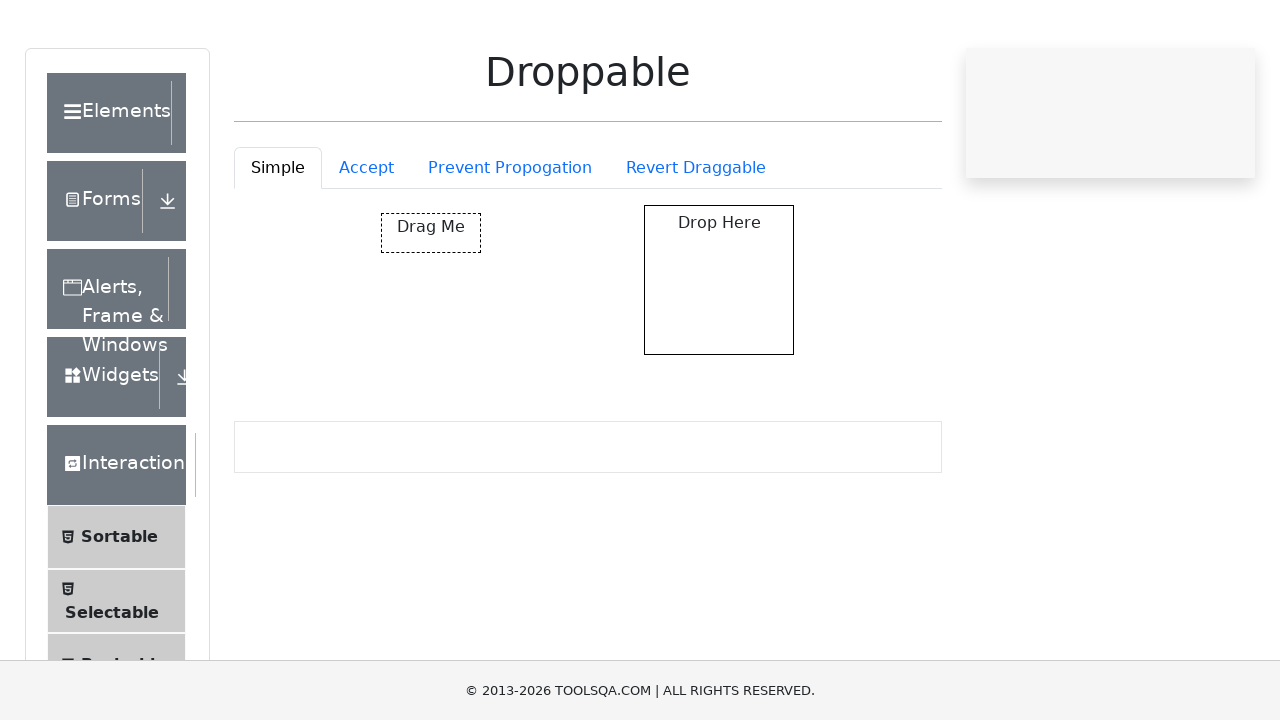

Dragged draggable element to droppable zone at (719, 356)
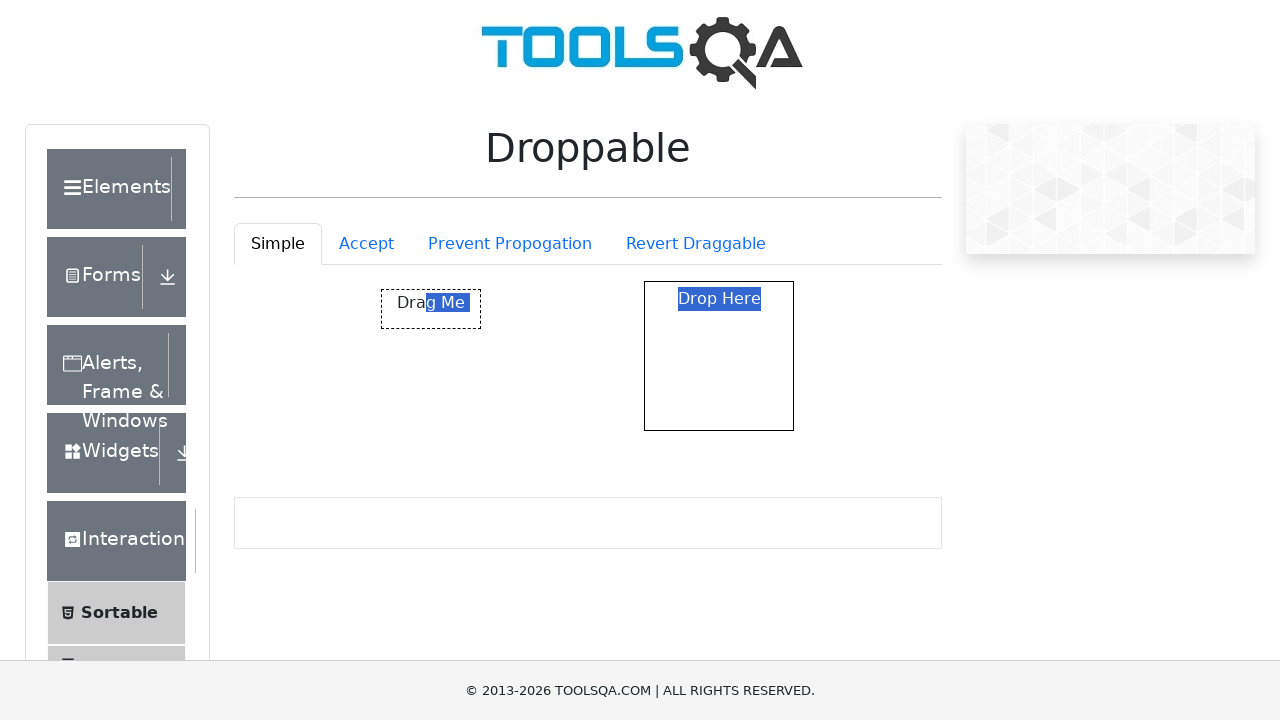

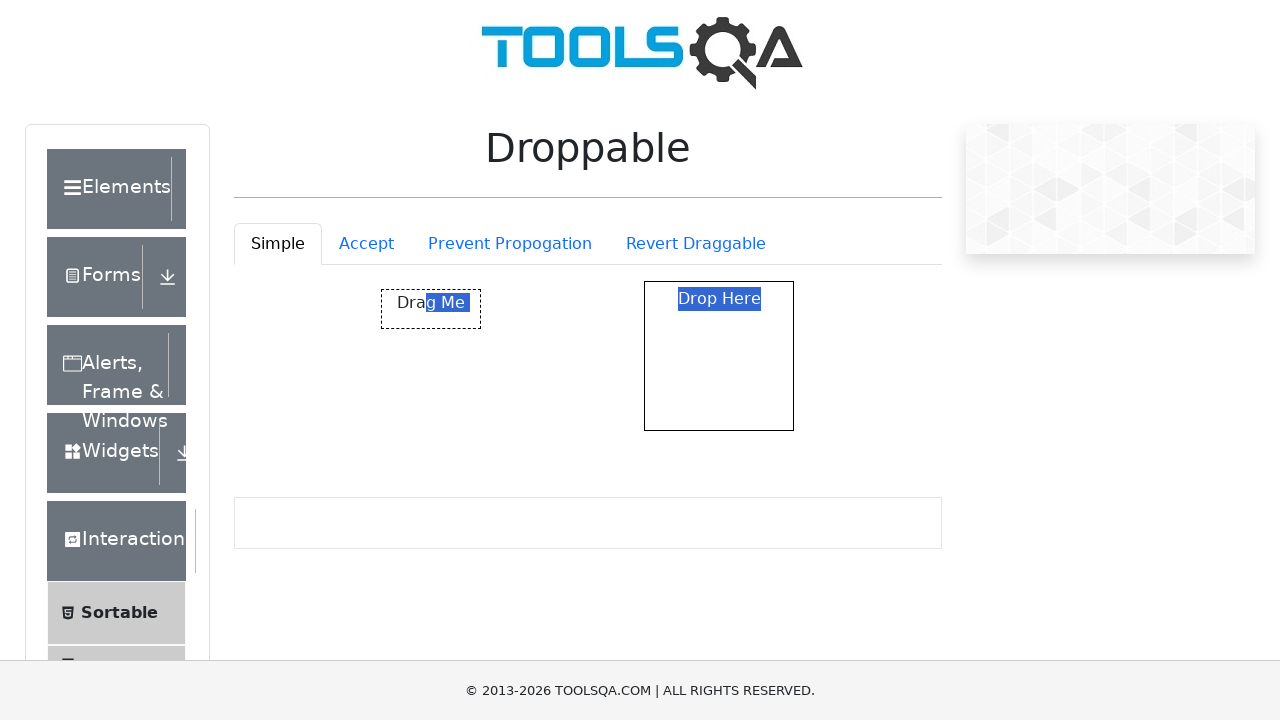